Tests the Add/Remove Elements functionality by navigating to the page and clicking the Add Element button

Starting URL: https://the-internet.herokuapp.com

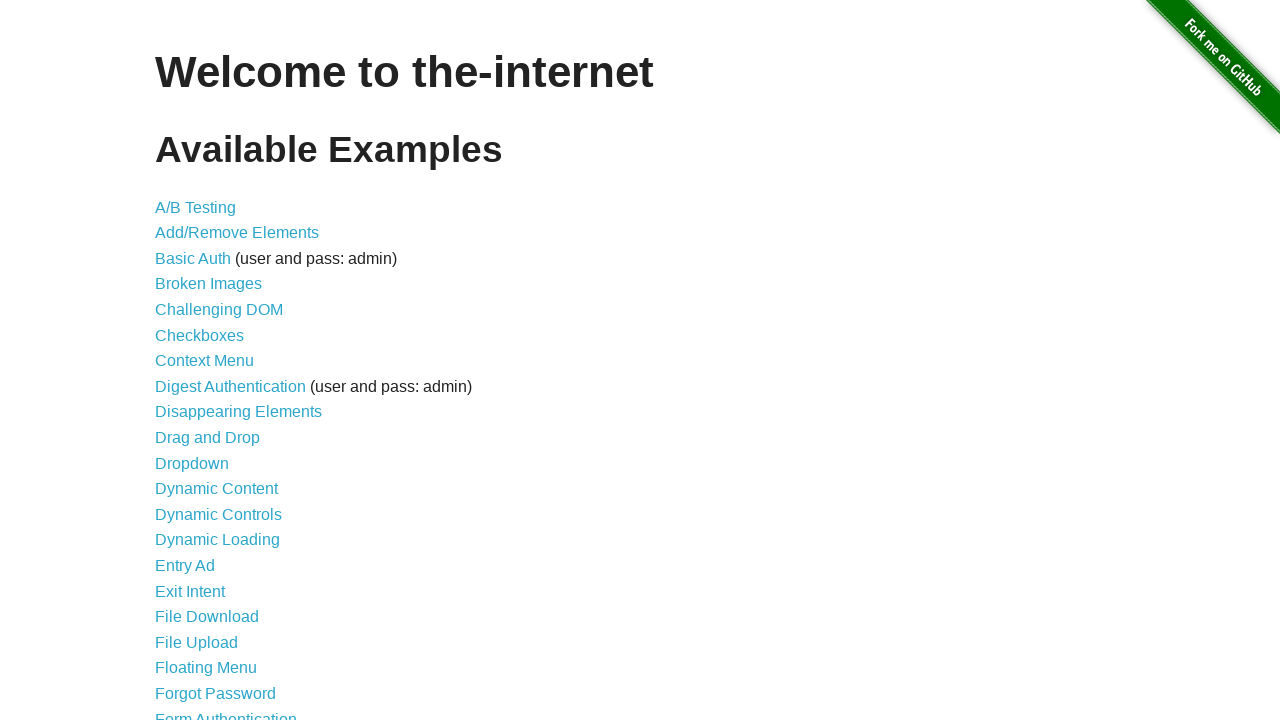

Clicked on Add/Remove Elements link at (237, 233) on text=Add/Remove Elements
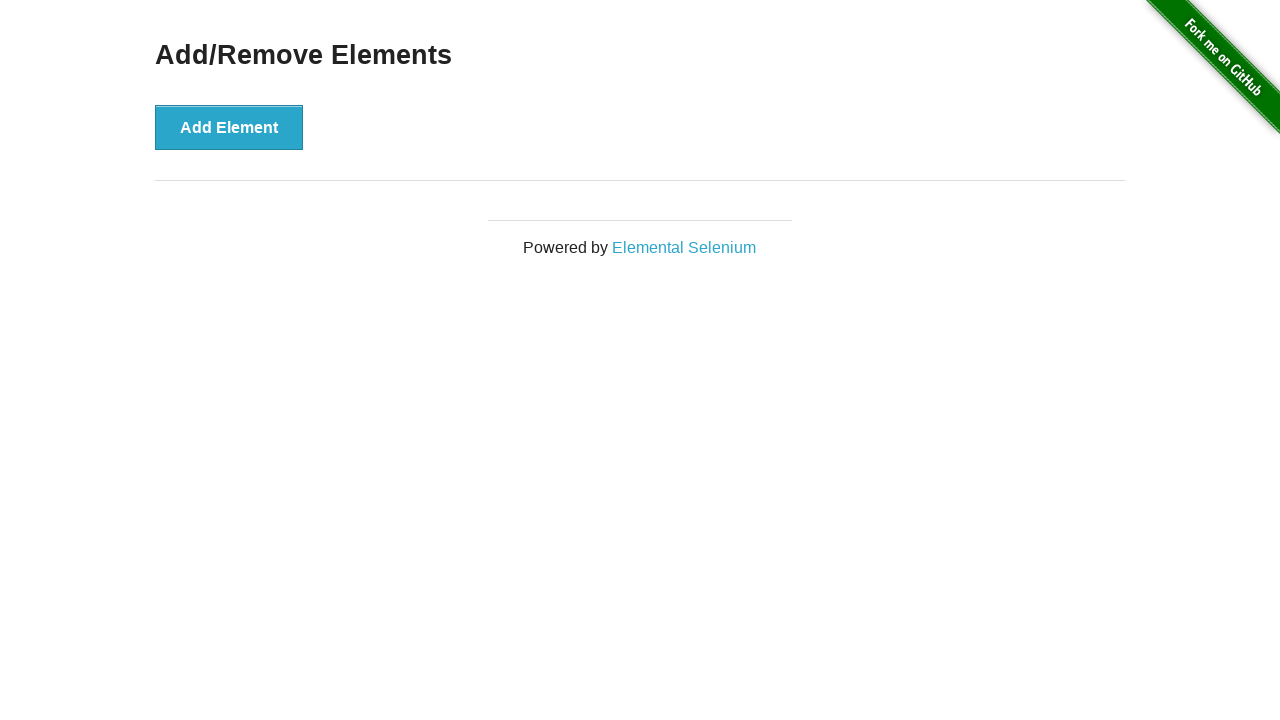

Clicked the Add Element button at (229, 127) on button:has-text('Add Element')
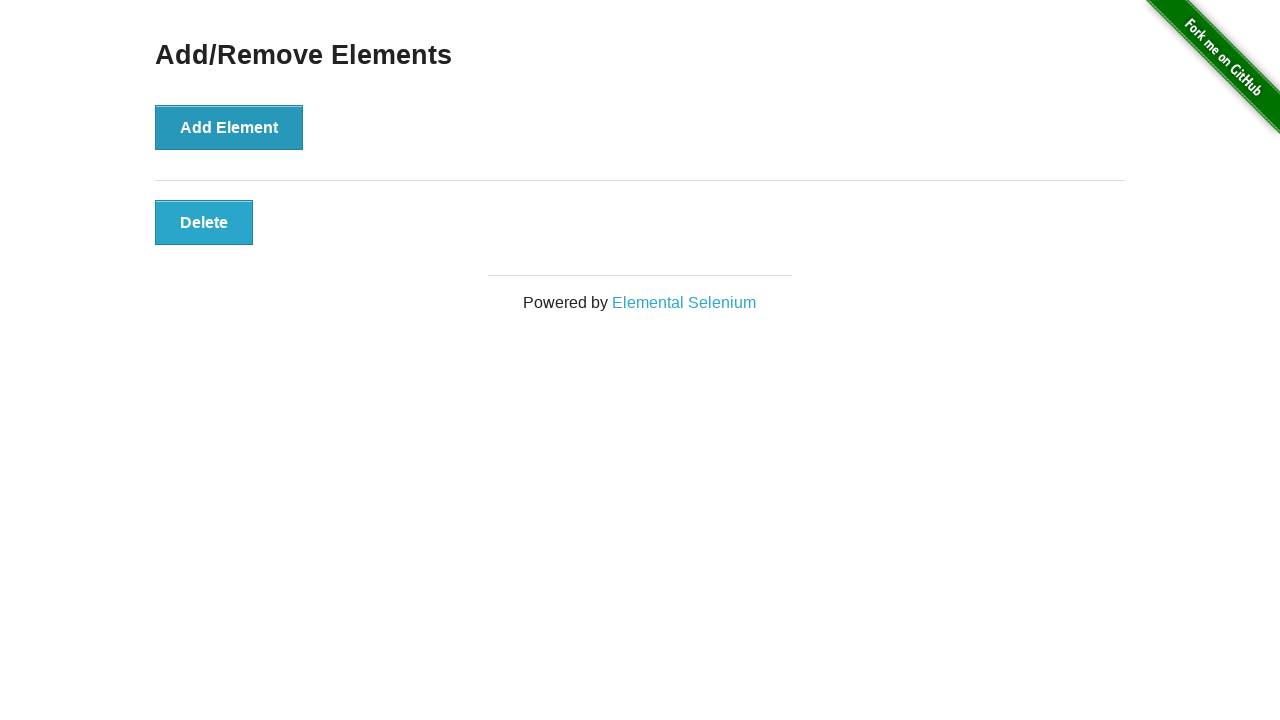

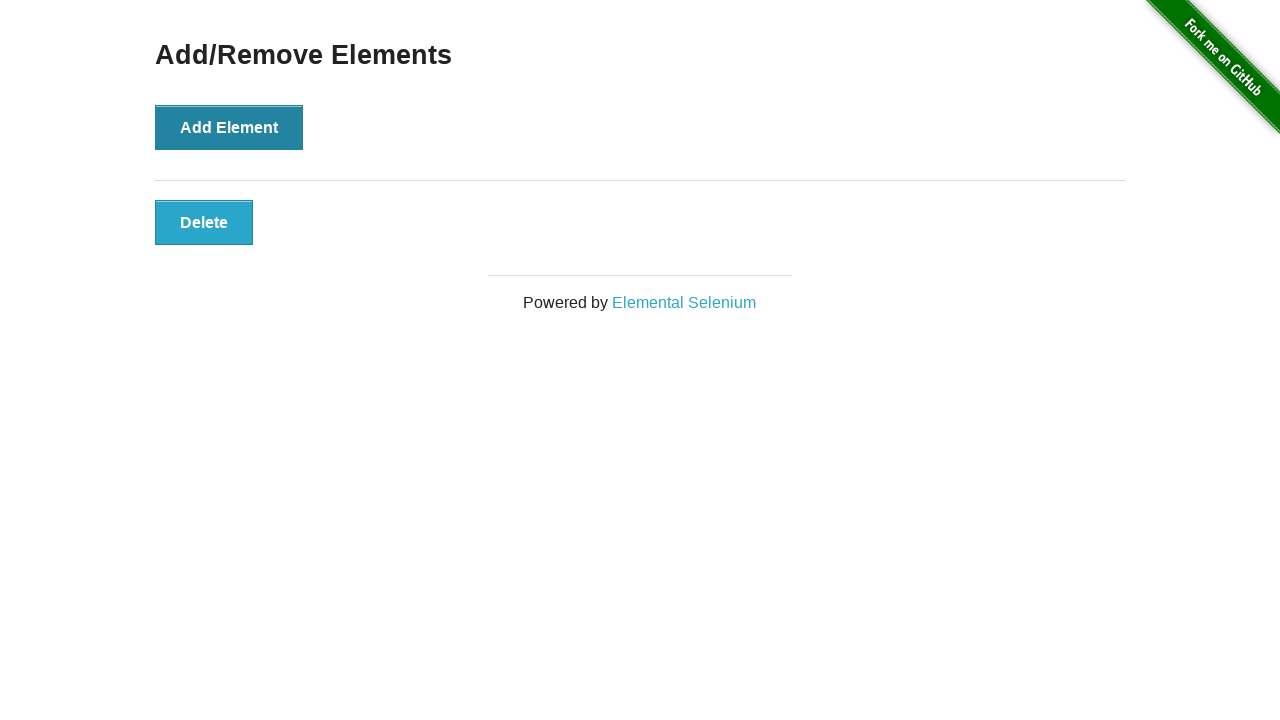